Tests menu hover functionality on SpiceJet website by hovering over the "Add-ons" parent menu and clicking on the "Friends and Family" submenu item.

Starting URL: https://www.spicejet.com/

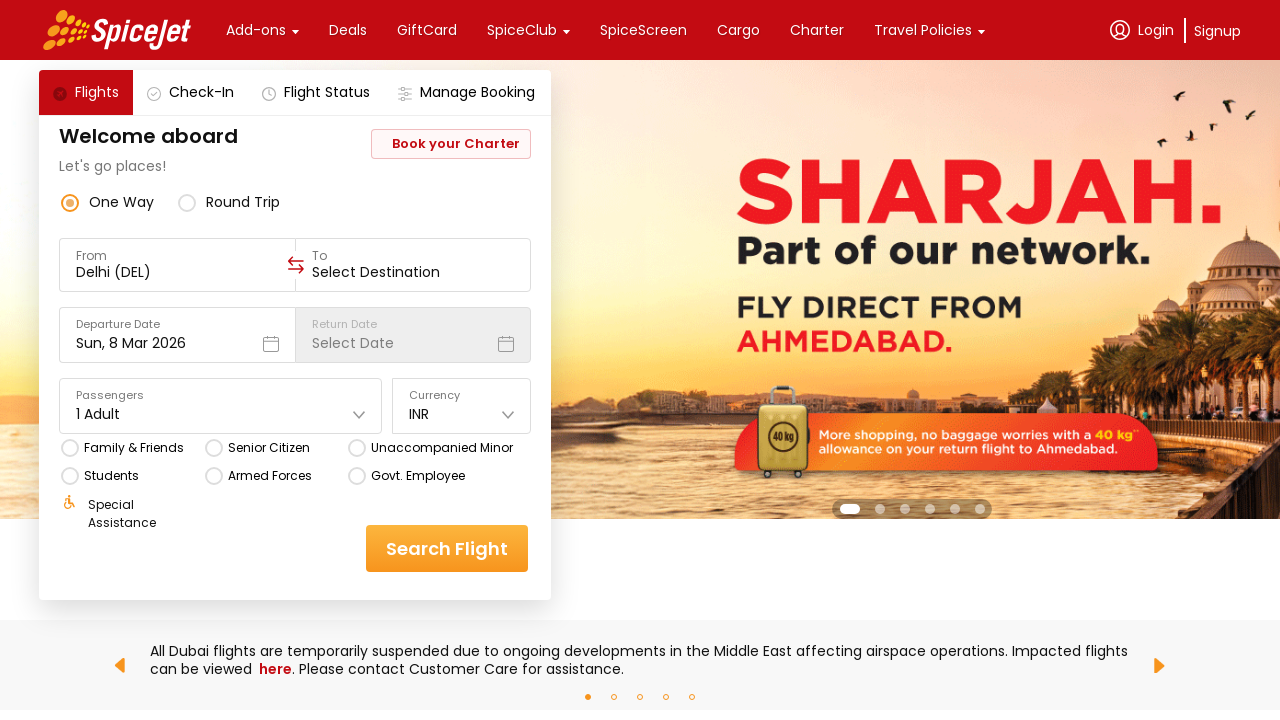

Hovered over 'Add-ons' parent menu at (256, 30) on xpath=//div[text()='Add-ons']
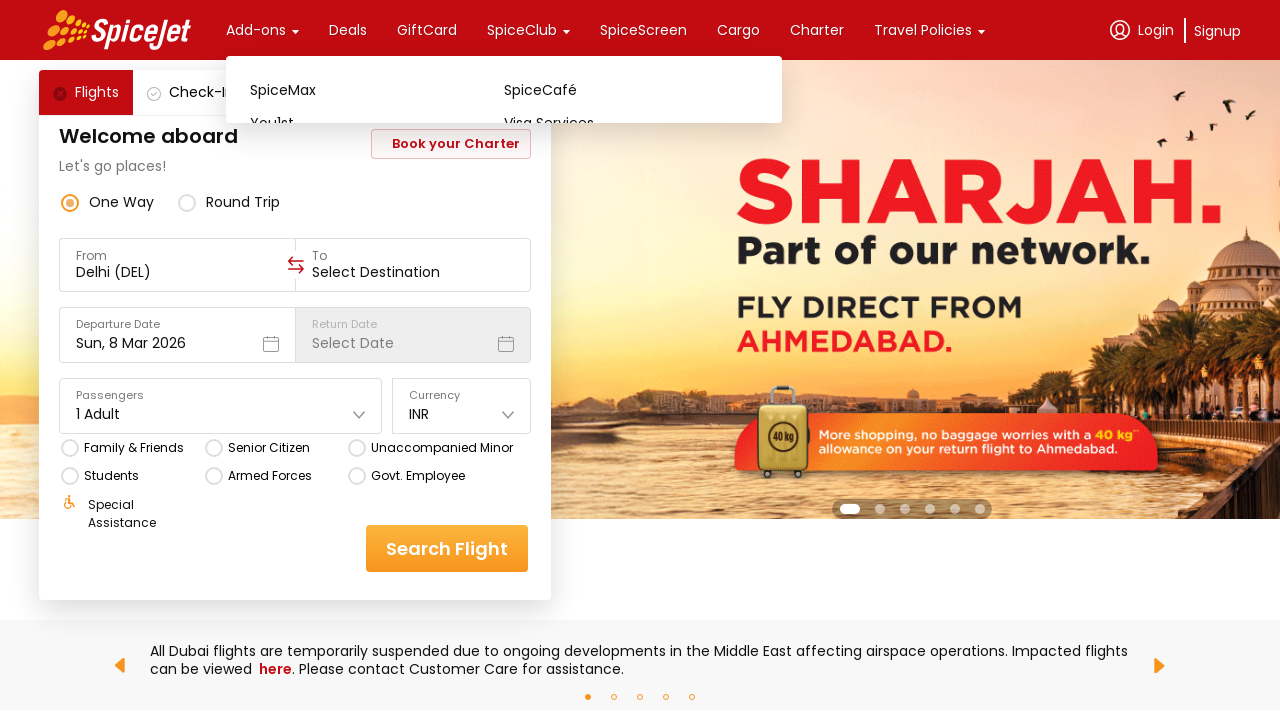

Waited 1000ms for submenu to appear
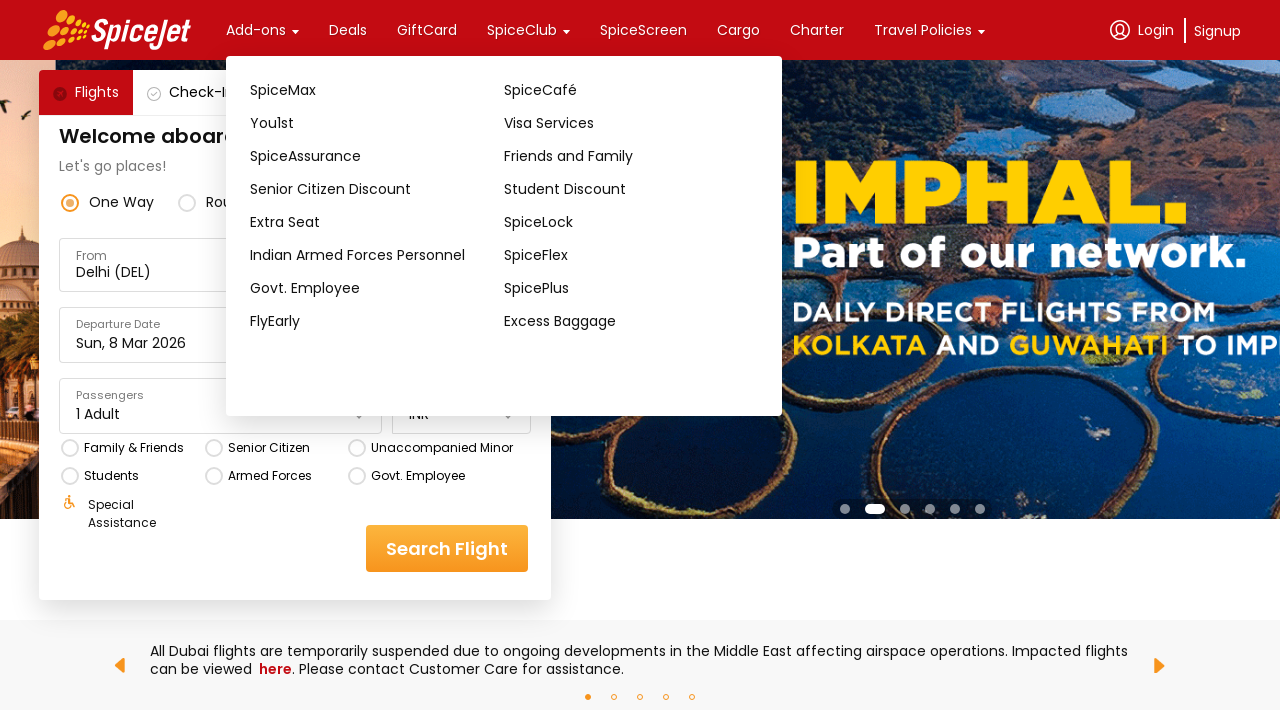

Clicked 'Friends and Family' submenu item at (631, 156) on xpath=//div[text()='Friends and Family']
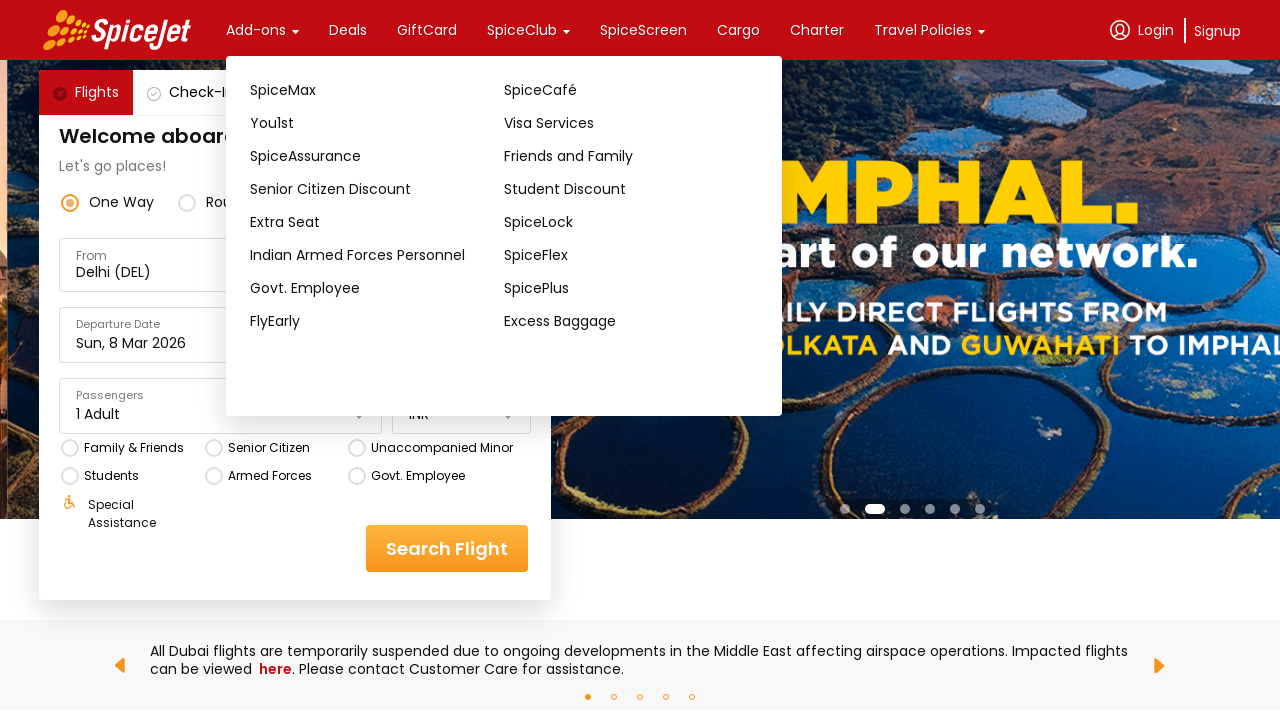

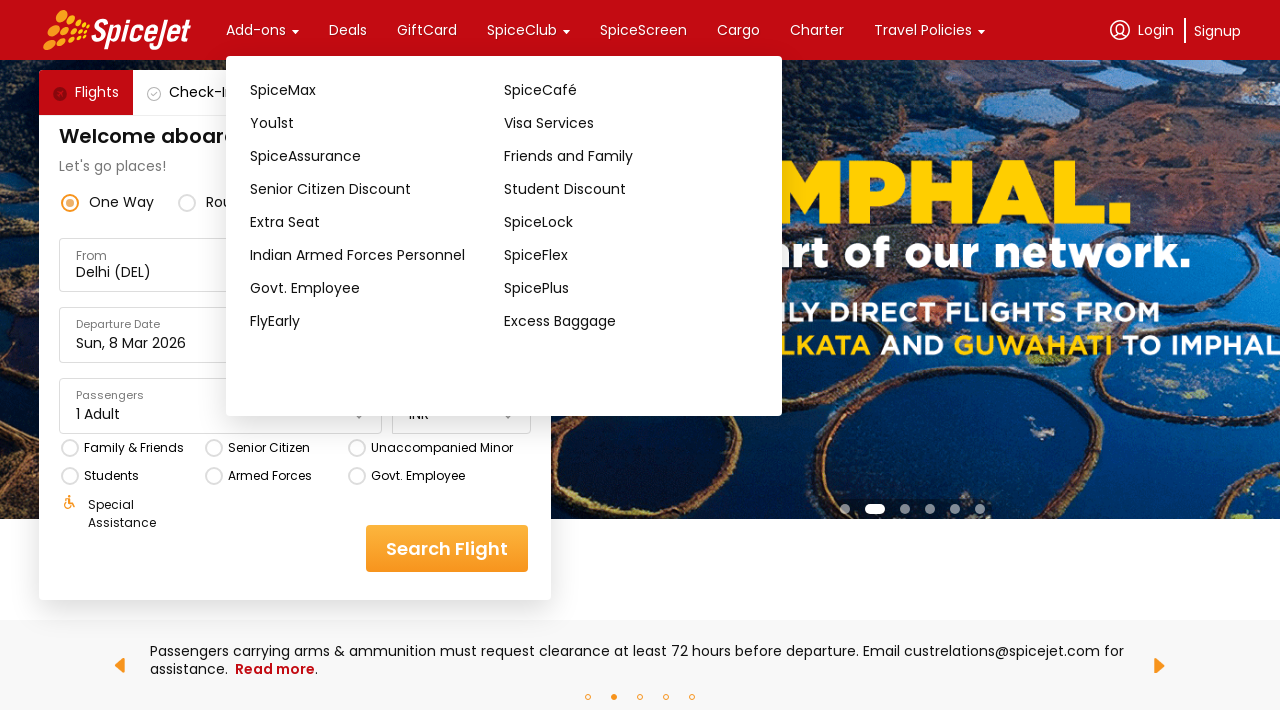